Tests the contact form submission by filling out all fields and verifying the success message is displayed

Starting URL: https://automationexercise.com/contact_us

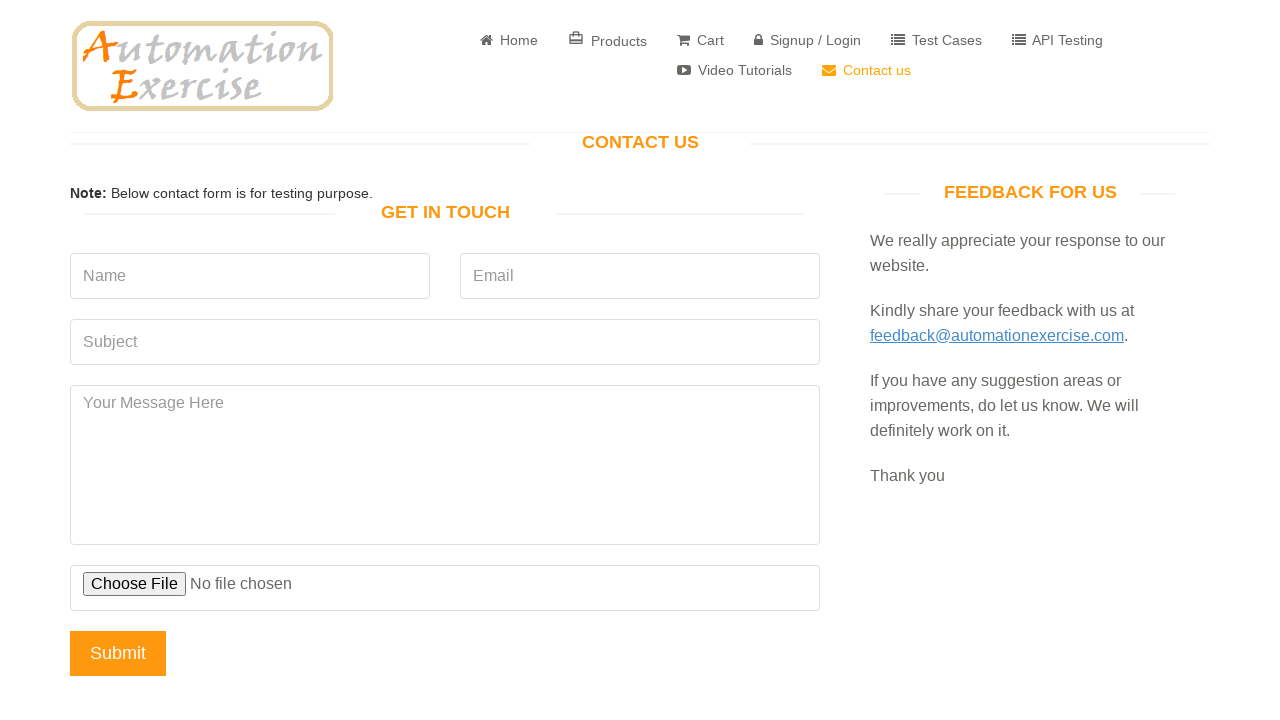

Filled name field with 'Test User' on input[data-qa='name']
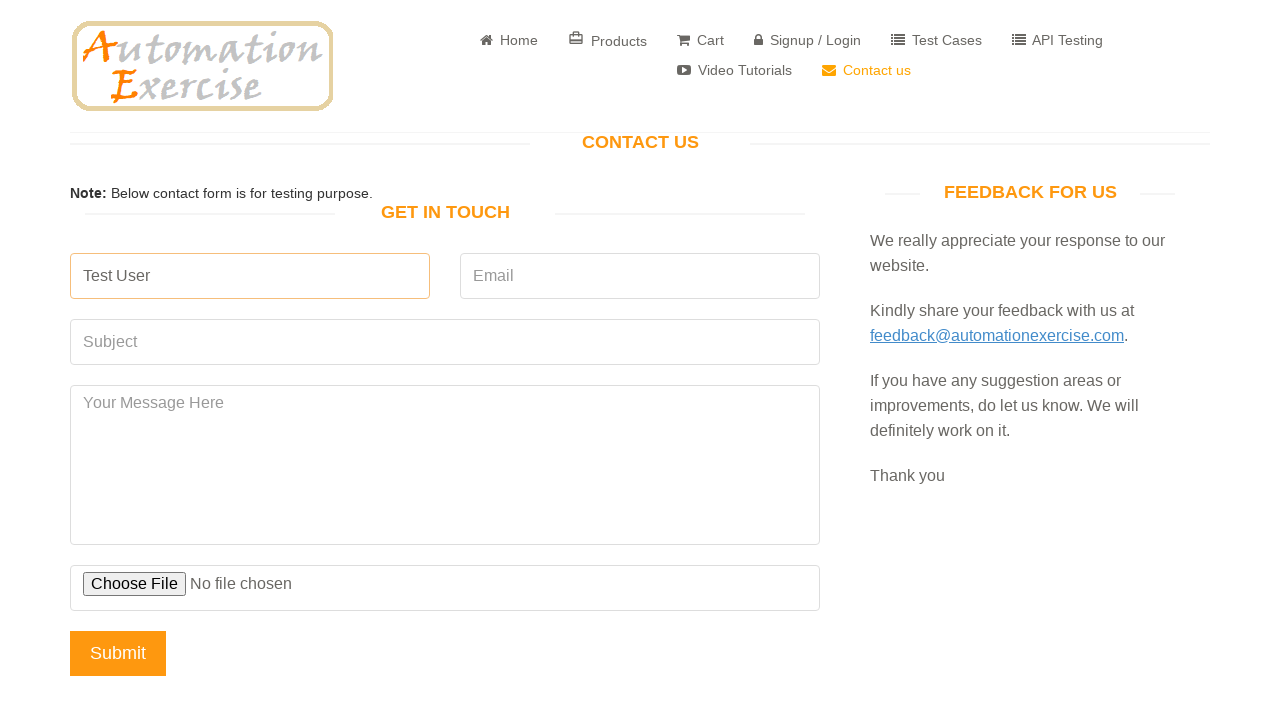

Filled email field with 'Test123@gmail.com' on input[data-qa='email']
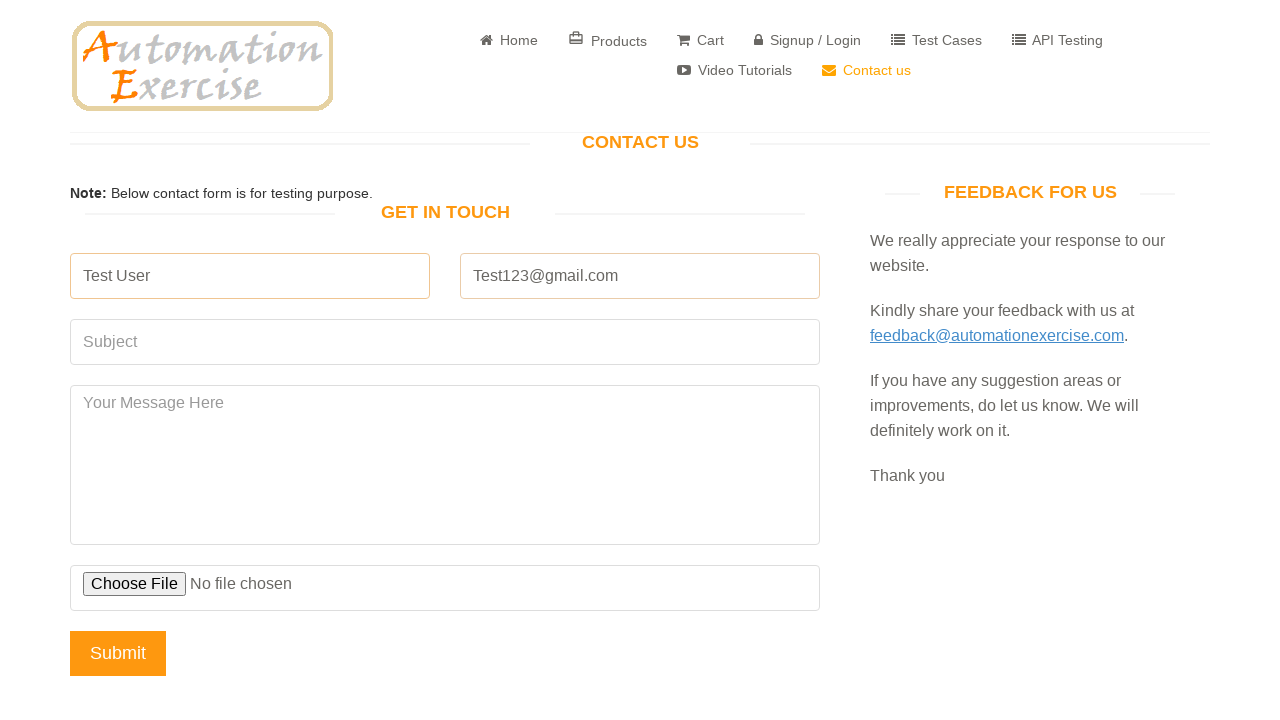

Filled subject field with 'Test Subject' on input[data-qa='subject']
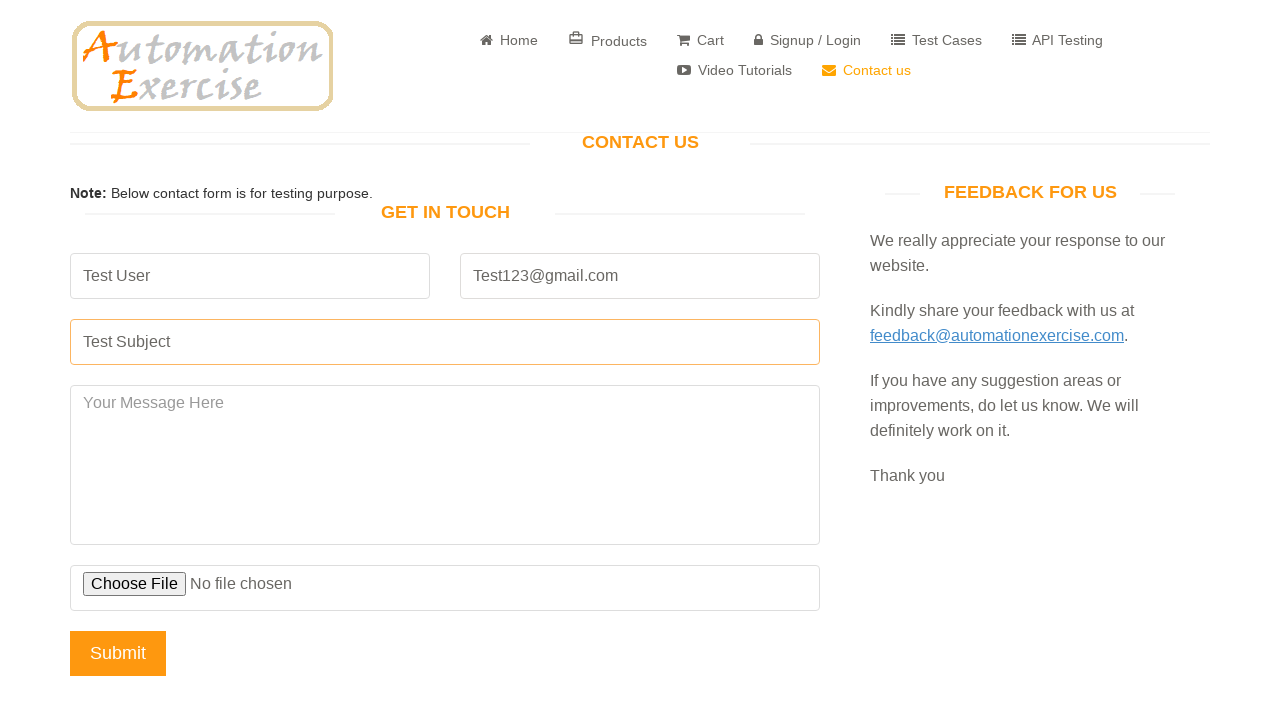

Filled message field with 'Test Message' on textarea[data-qa='message']
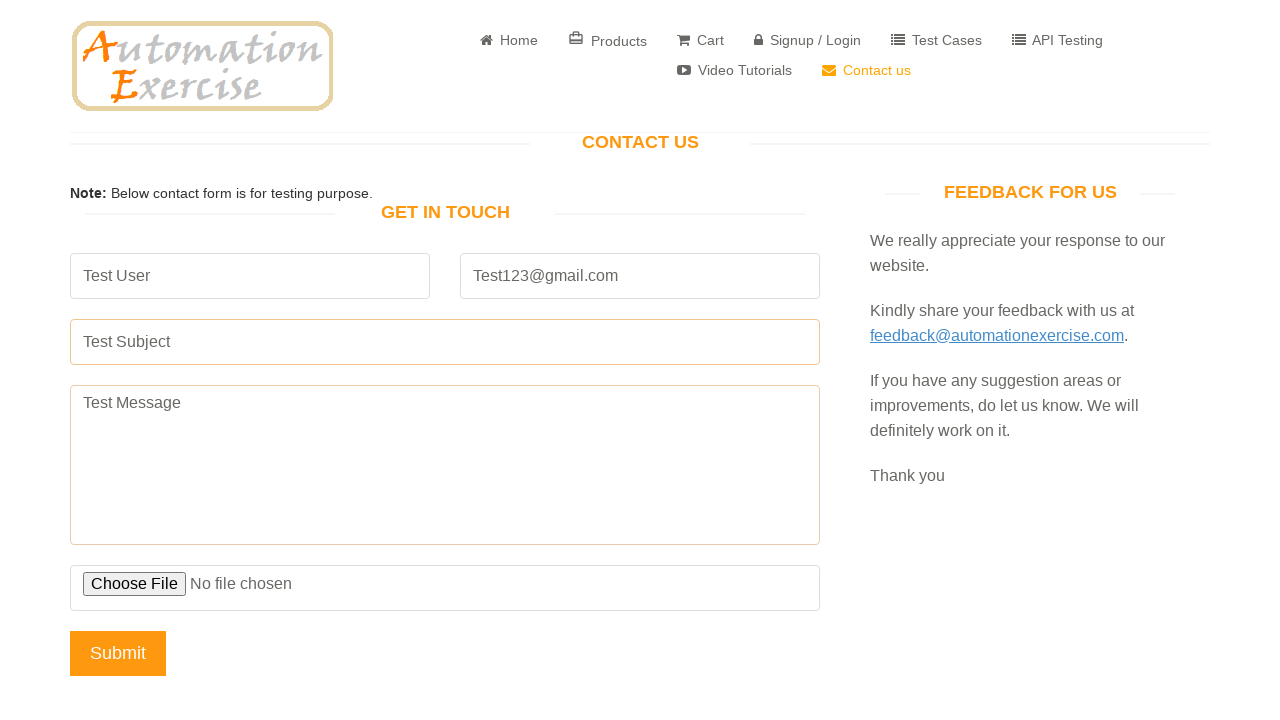

Clicked submit button to submit the form at (118, 653) on input[data-qa='submit-button']
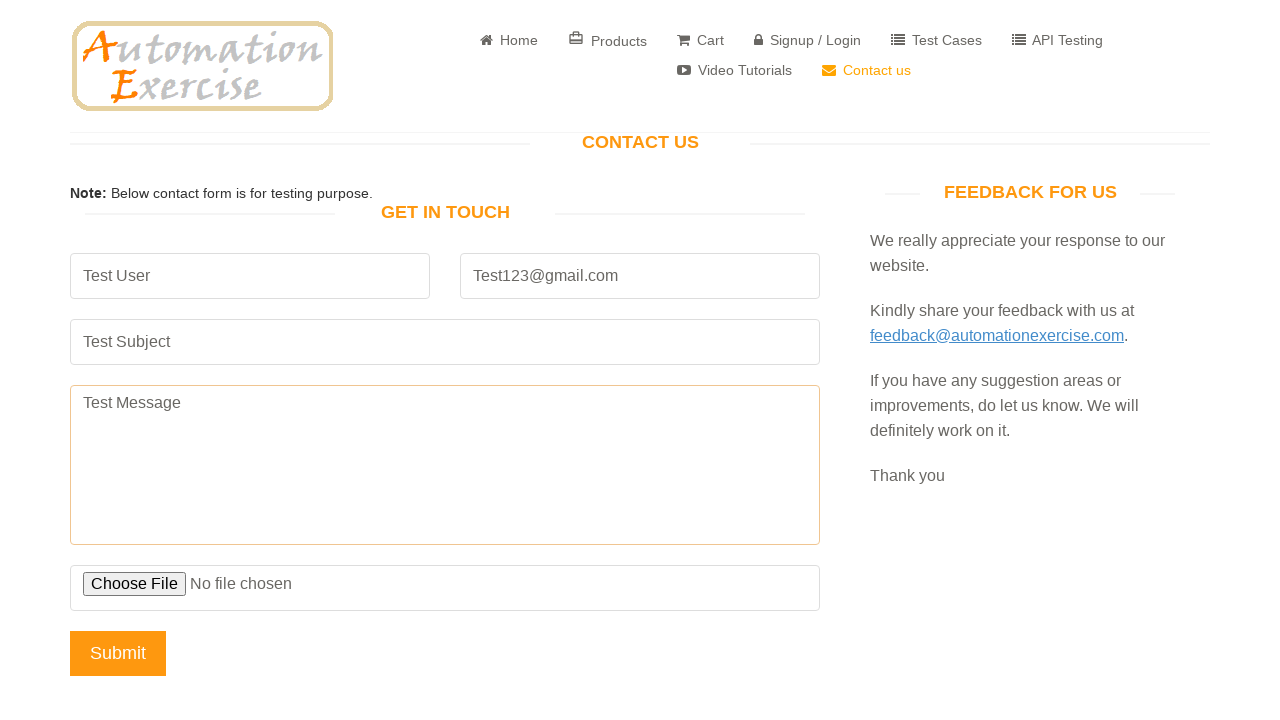

Set up dialog handler to accept alerts
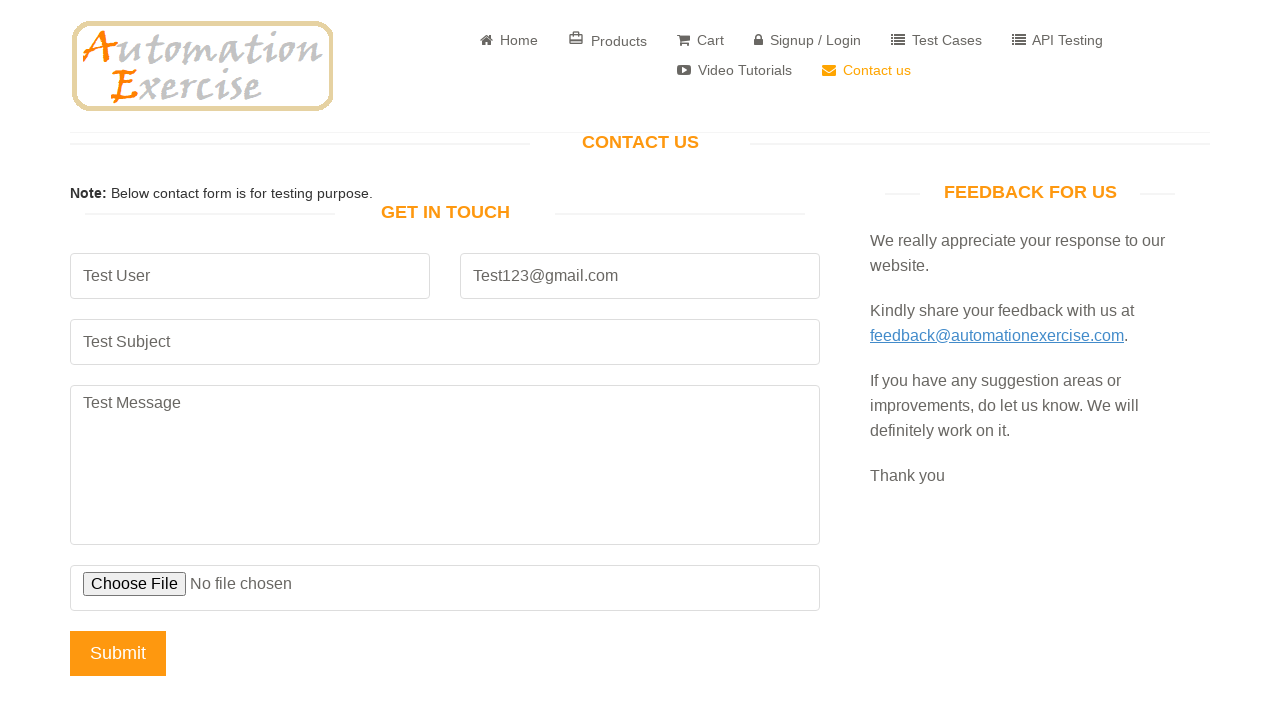

Clicked submit button again after dialog setup at (118, 653) on input[data-qa='submit-button']
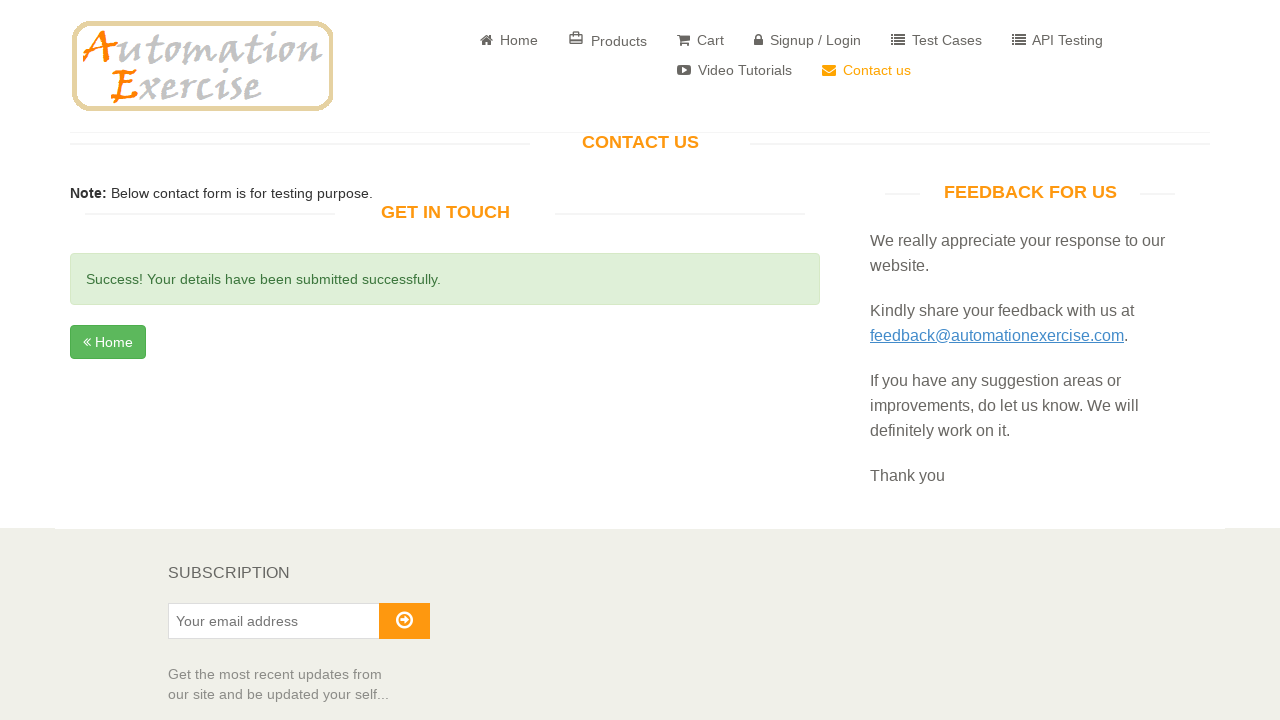

Success message element became visible
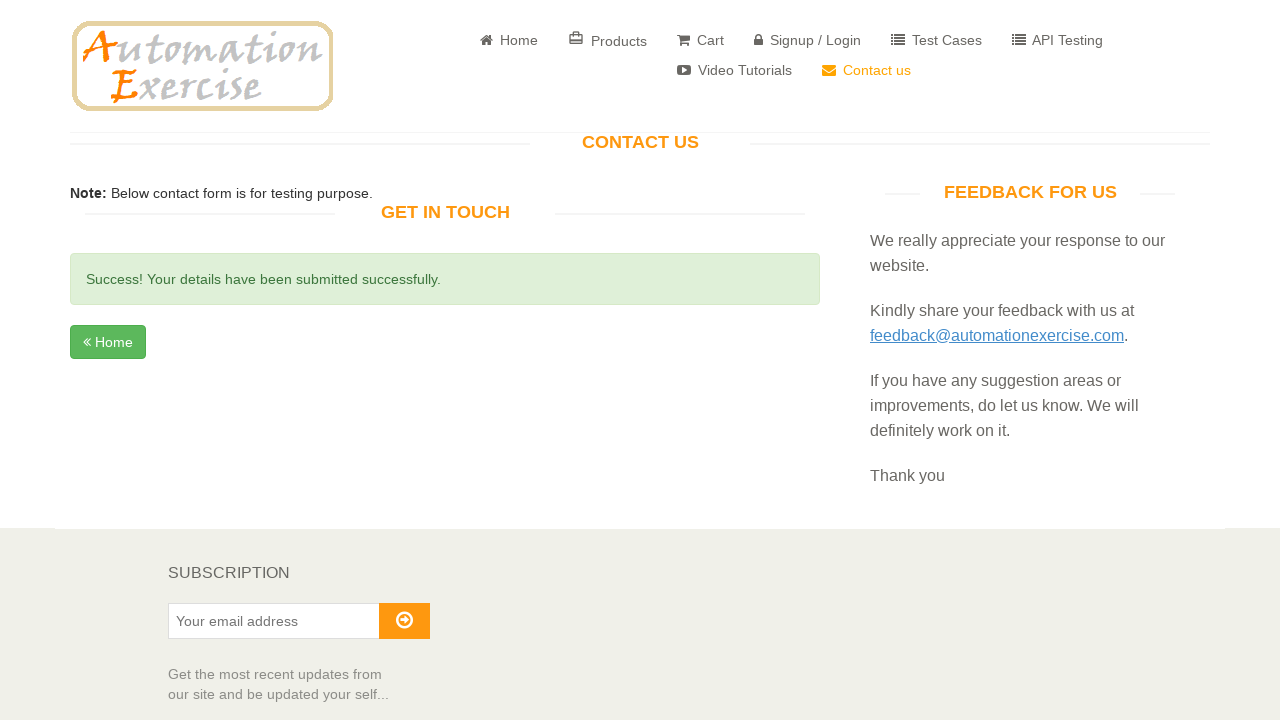

Verified success message contains expected text: 'Success! Your details have been submitted successfully.'
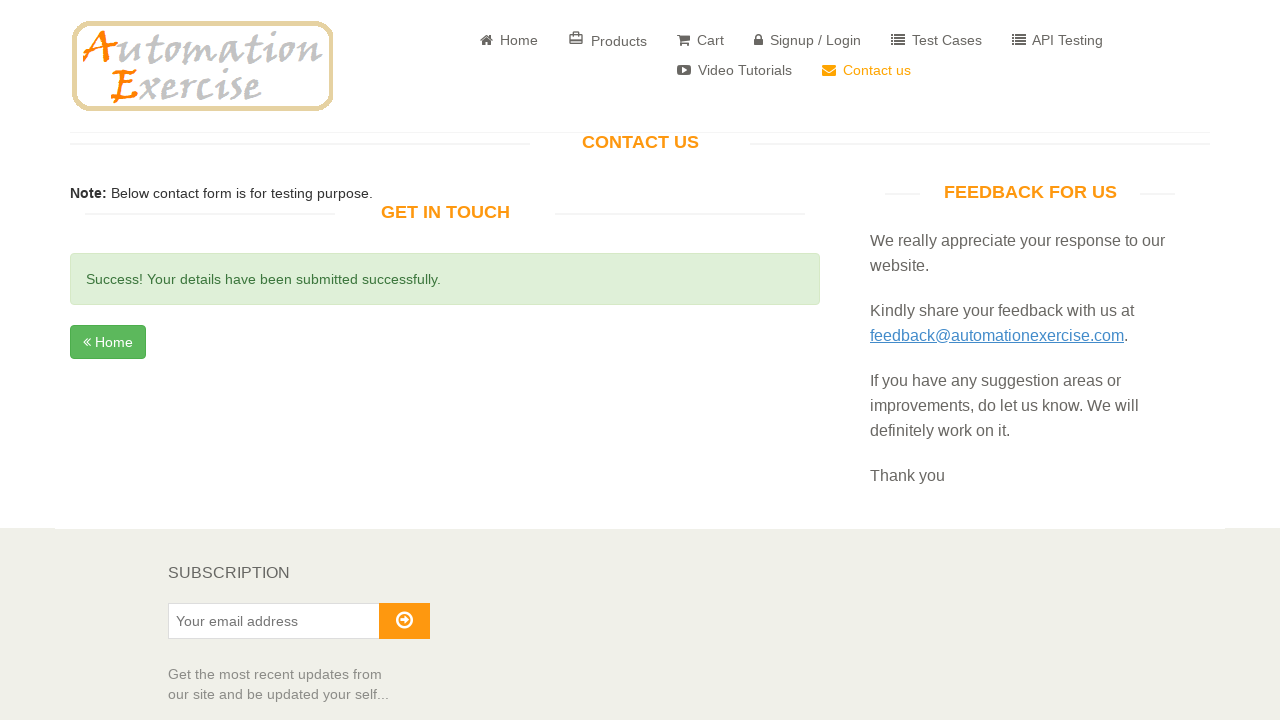

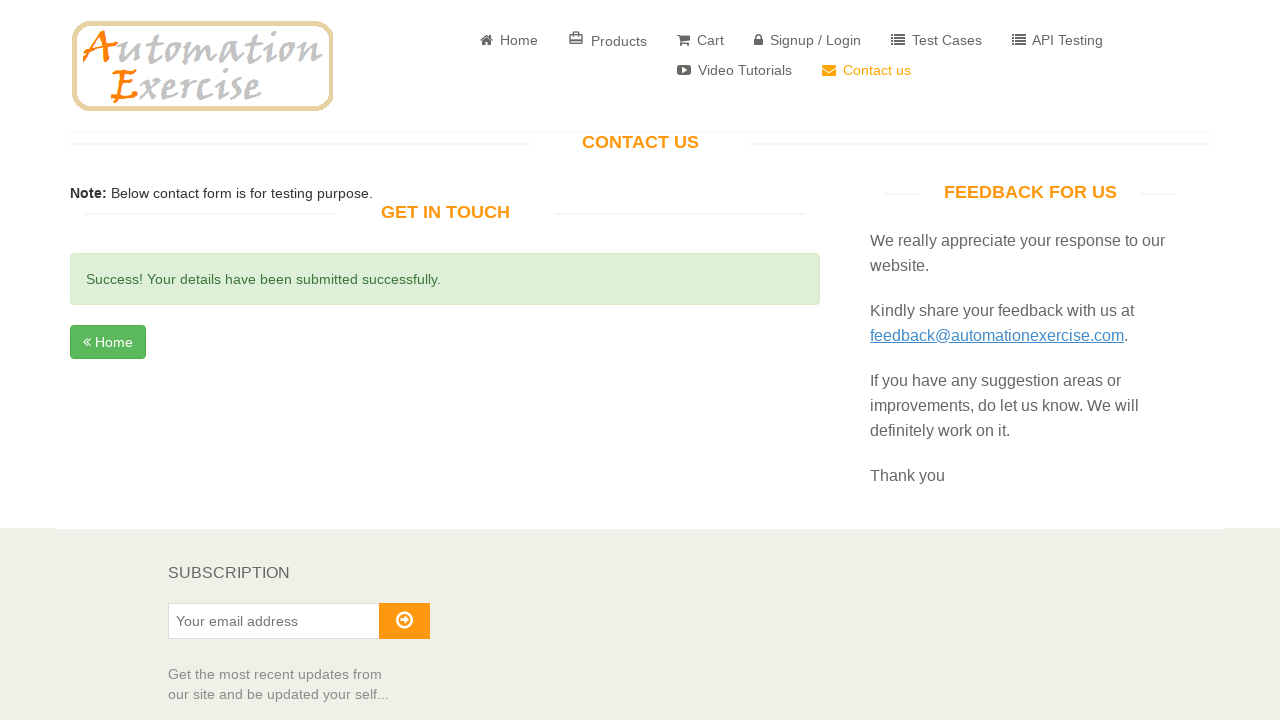